Tests window manipulation by navigating to a large table page, maximizing the window, scrolling to table elements, and changing window size.

Starting URL: https://the-internet.herokuapp.com/

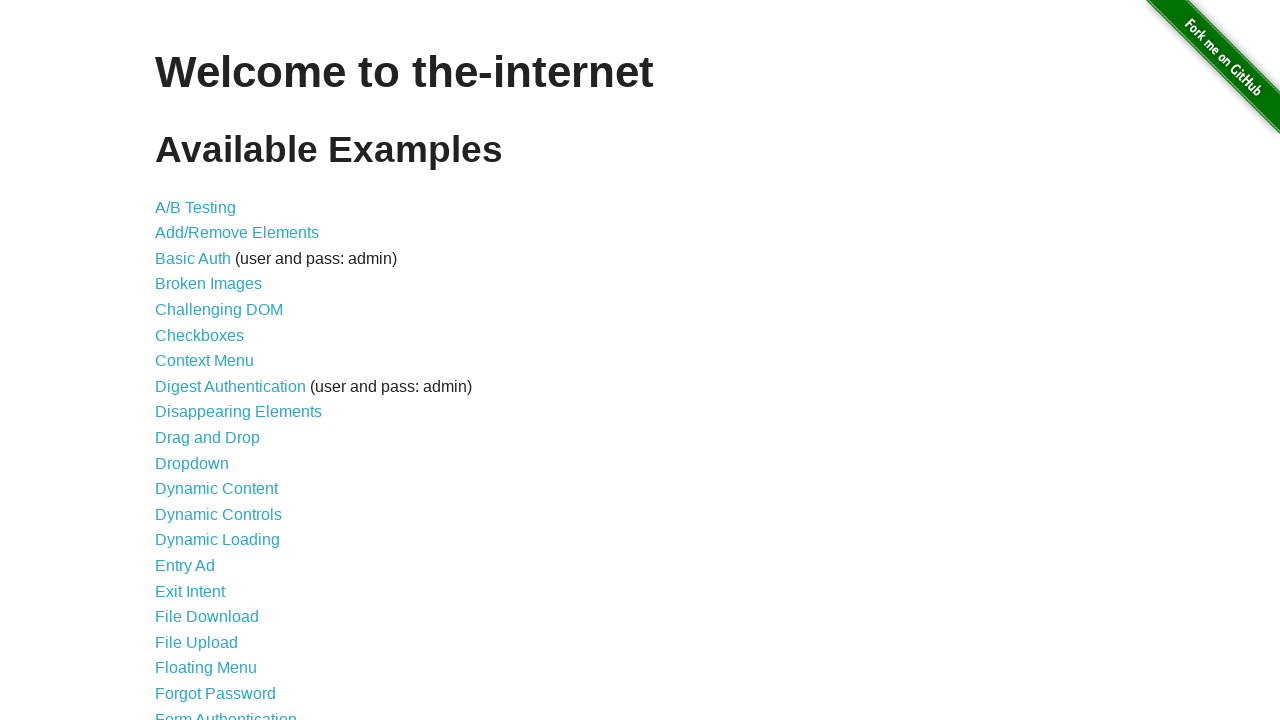

Scrolled to 'large' link into view
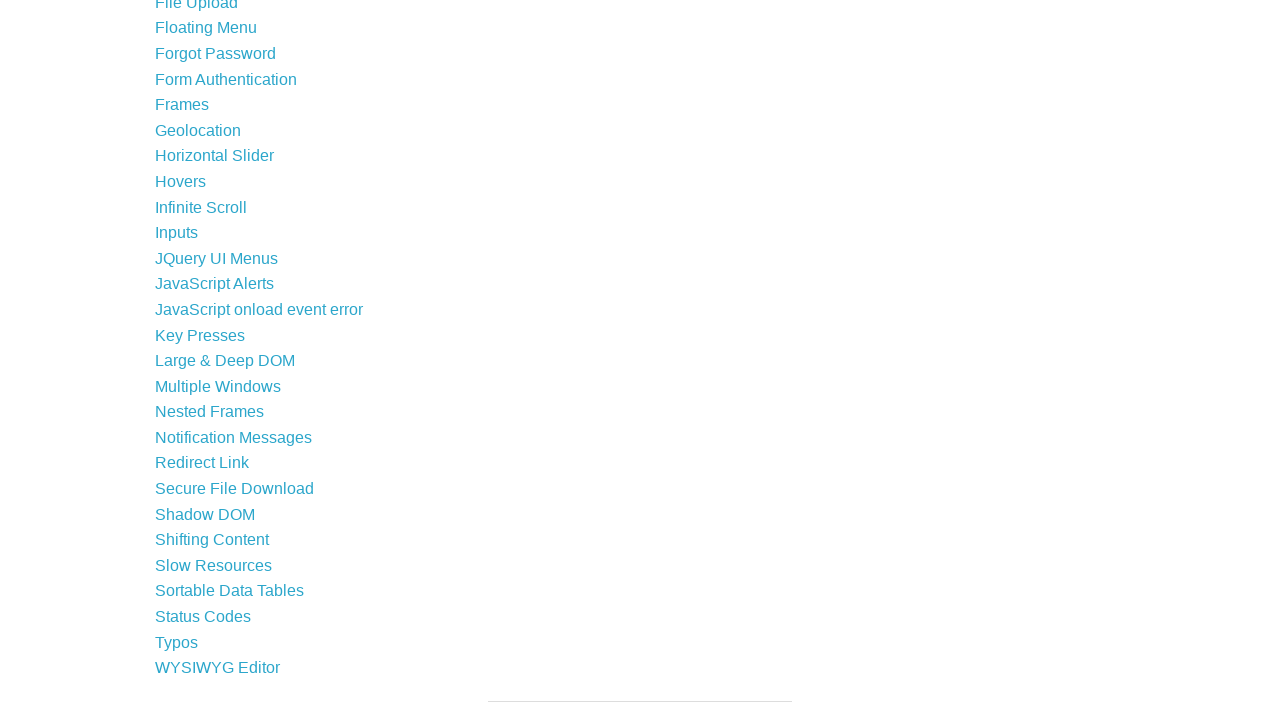

Clicked 'large' link to navigate to large table page at (225, 361) on xpath=//a[contains(@href,'/large')]
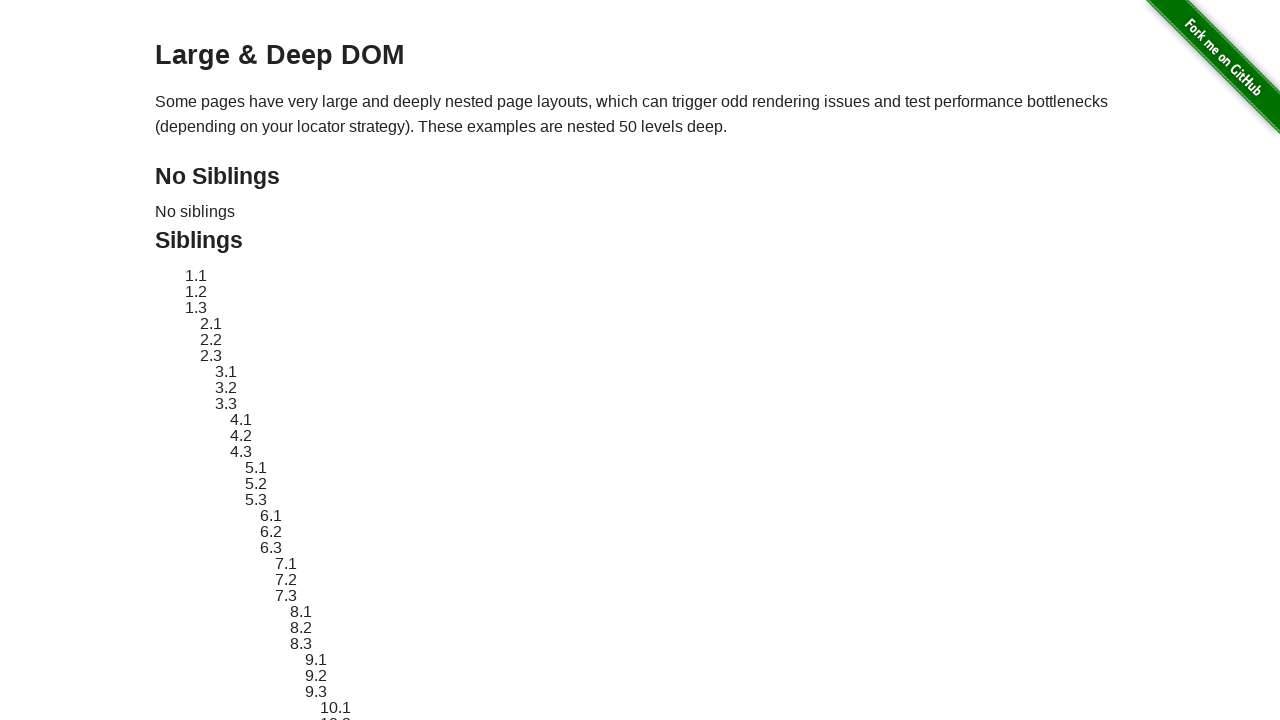

Scrolled to footer element into view
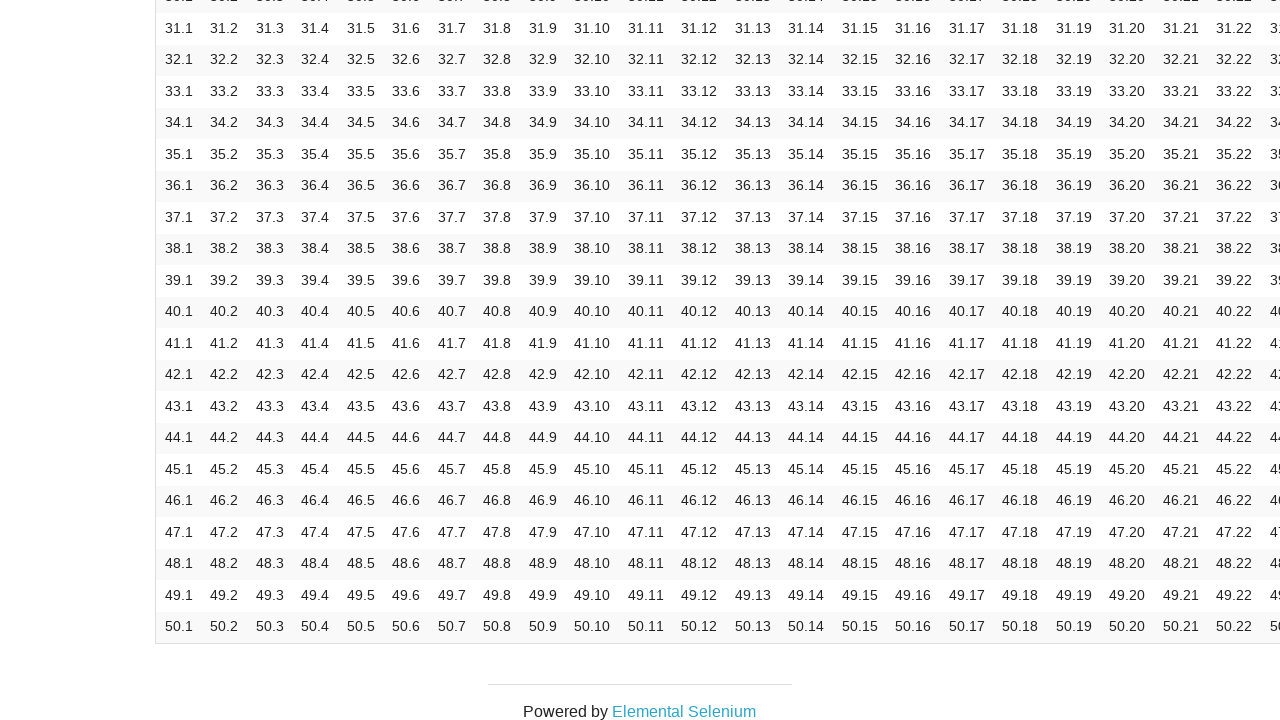

Scrolled to last table cell (row 50, column 50) into view
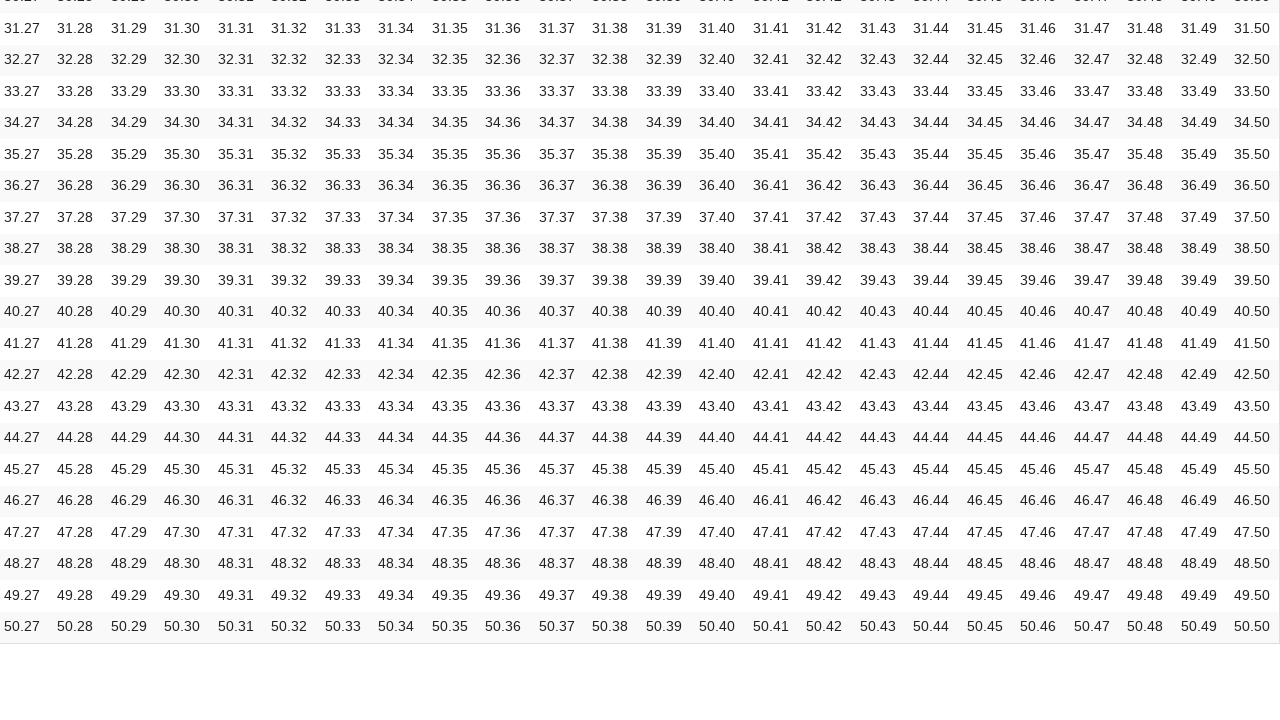

Waited for last table cell to be ready
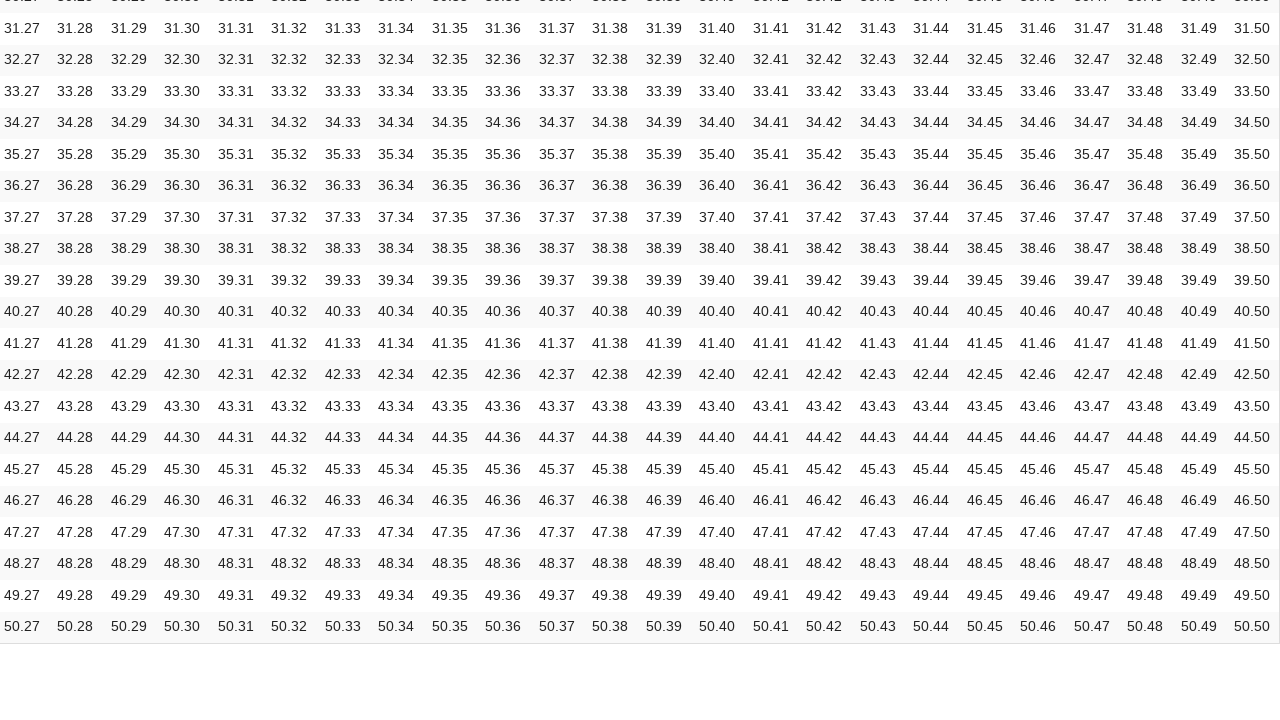

Changed window size to 1024x768 pixels
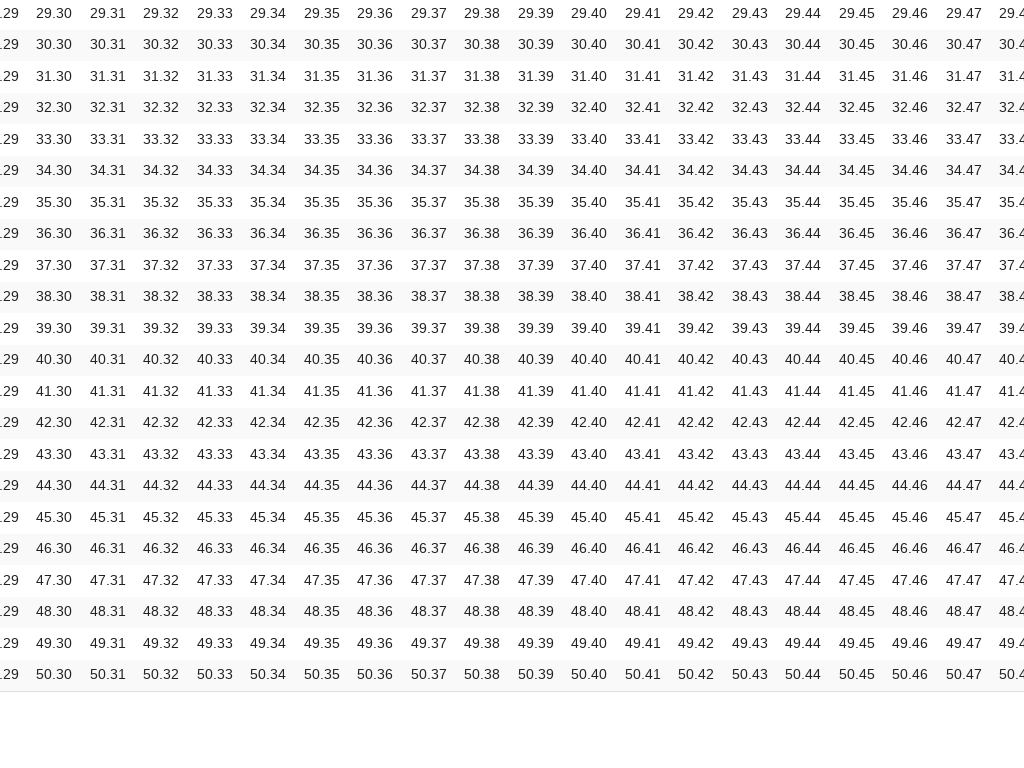

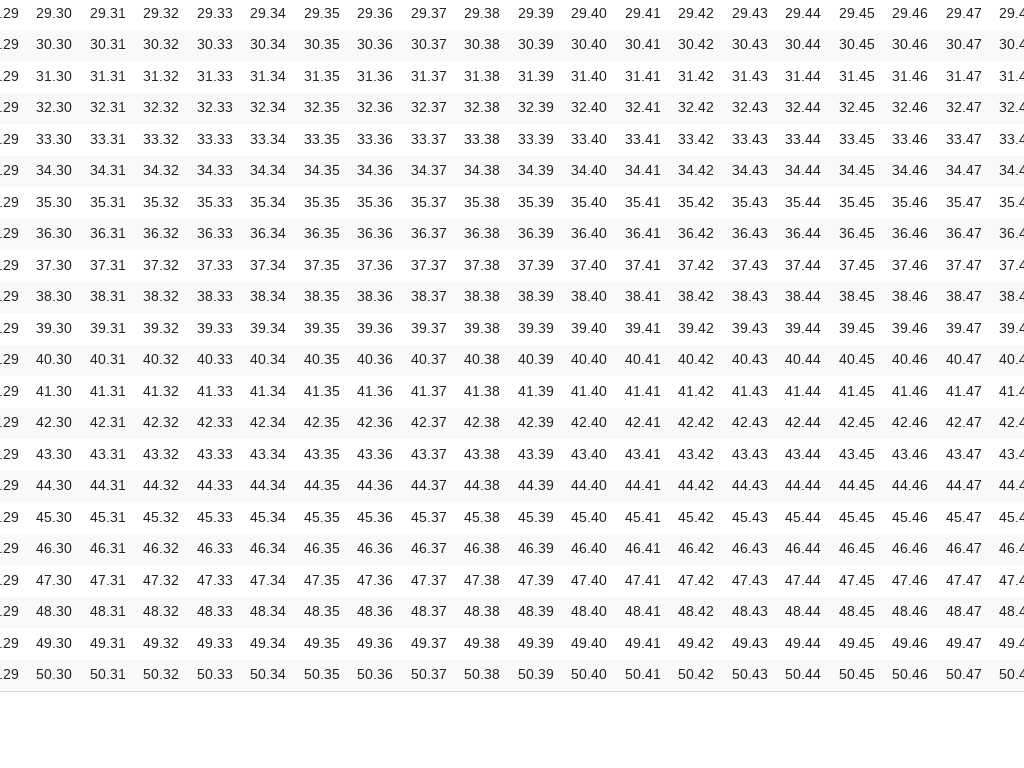